Navigates to Stack Overflow company site and then to the careers page to verify that the "Who we are" section is visible.

Starting URL: https://stackoverflow.co/

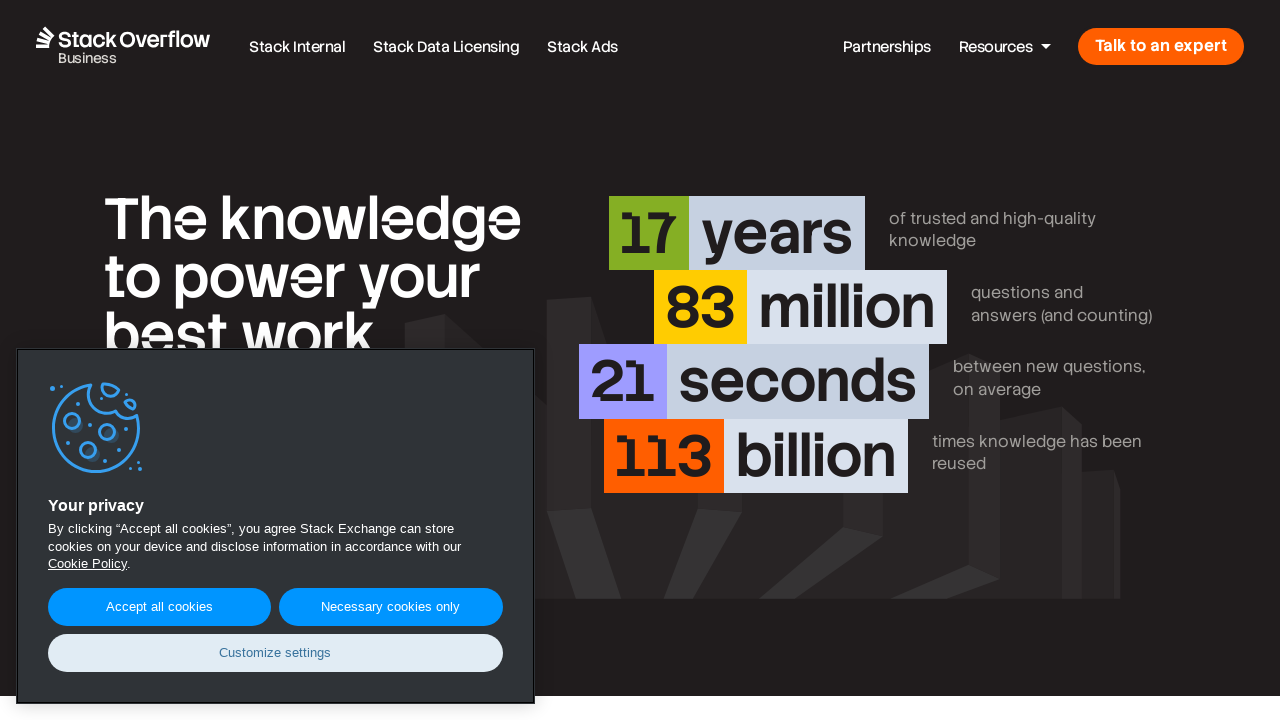

Navigated to Stack Overflow company site
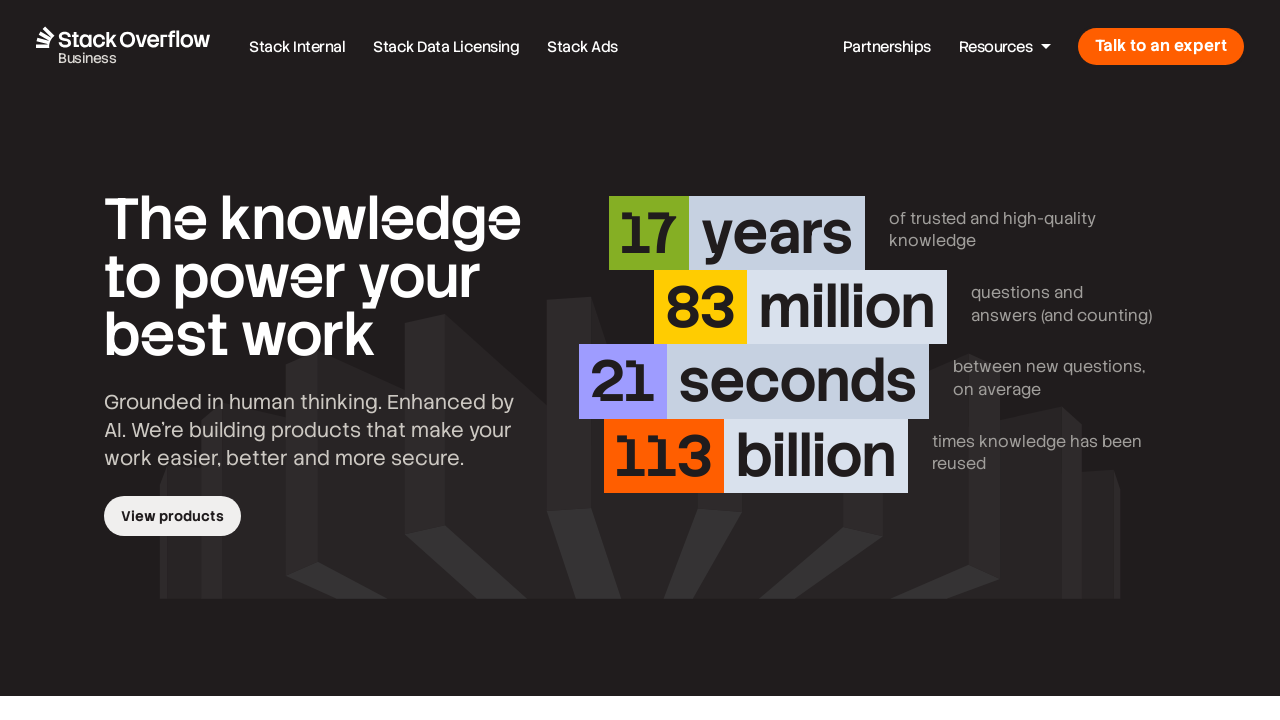

Clicked Careers link at (741, 360) on a:has-text('Careers')
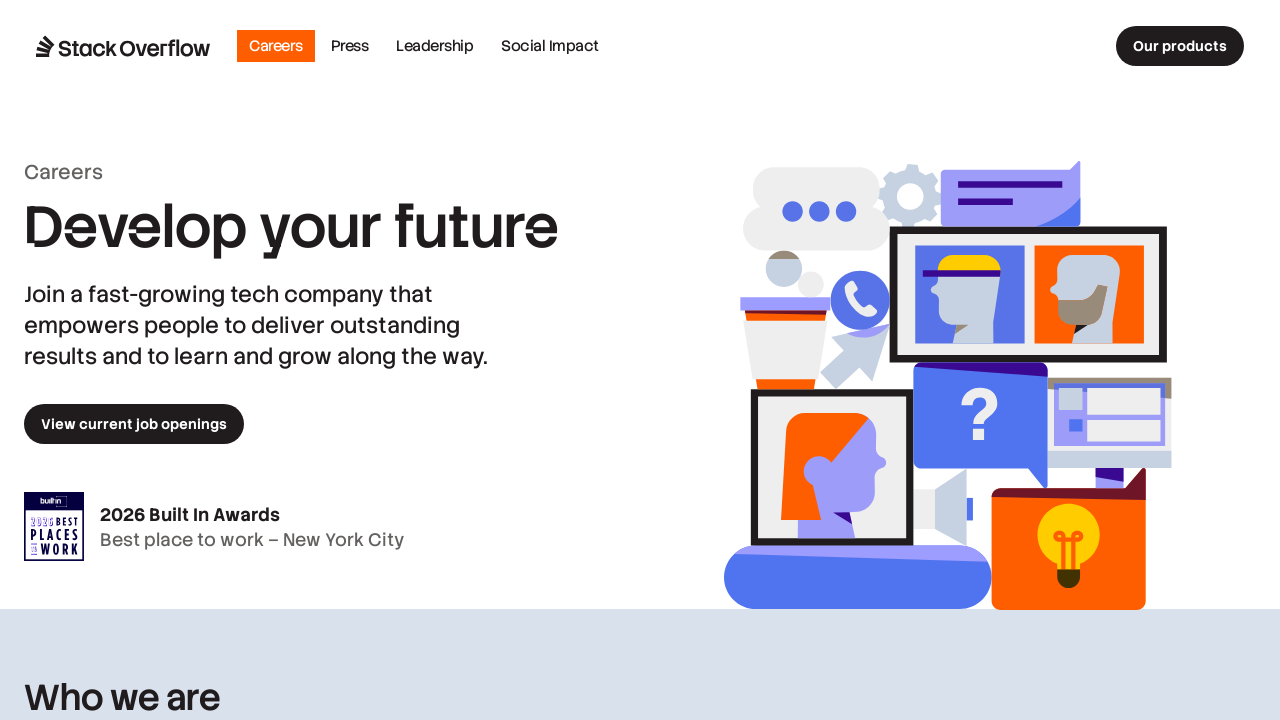

Verified 'Who we are' section is visible on careers page
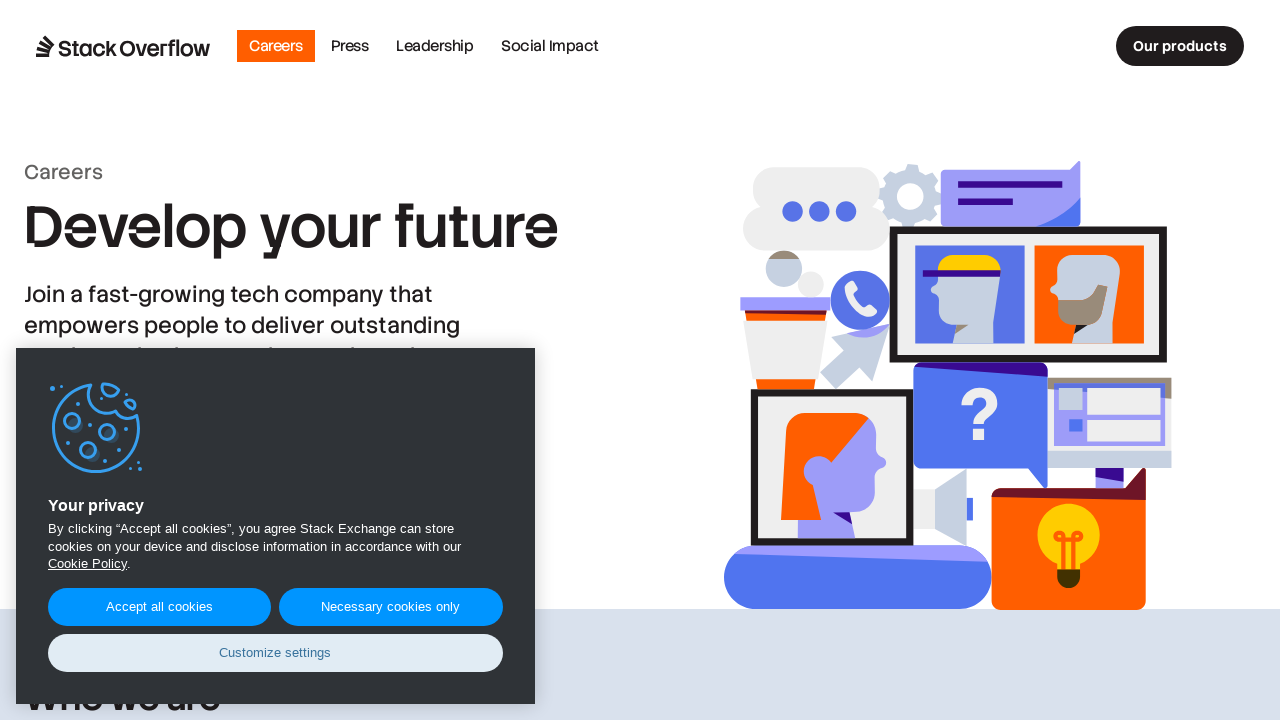

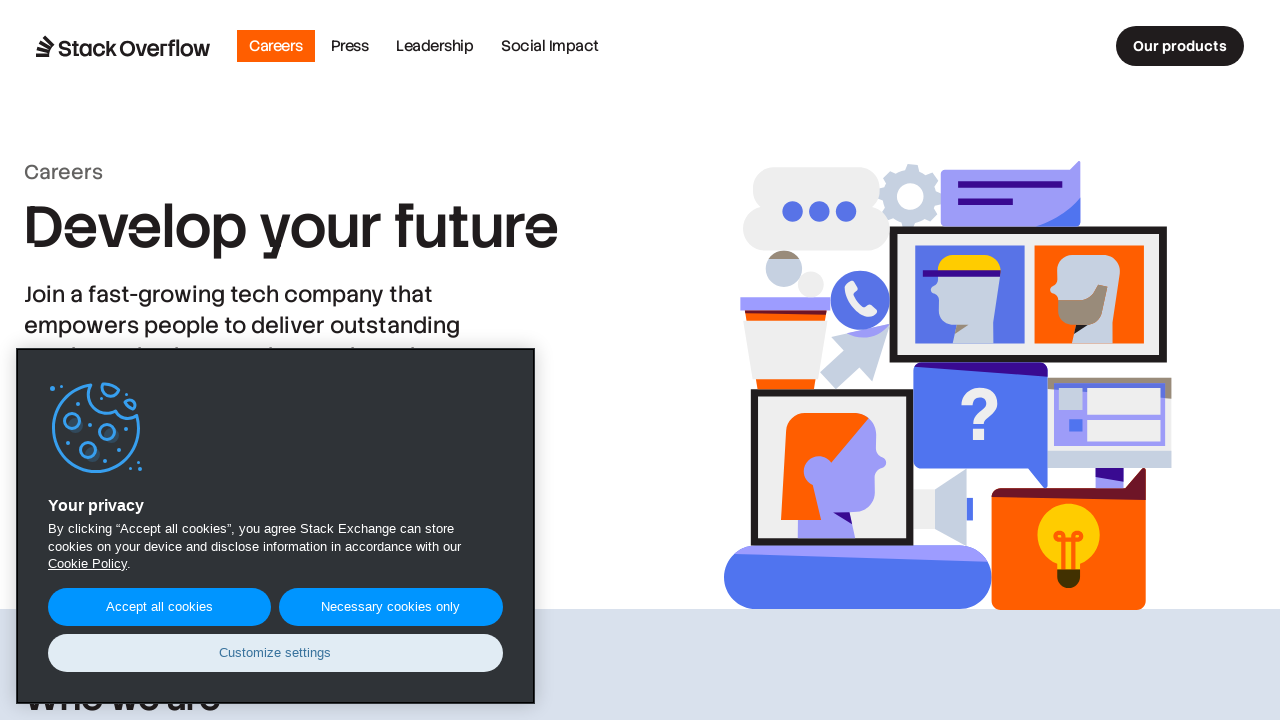